Launches the Nykaa beauty e-commerce website and verifies the page loads successfully

Starting URL: https://www.nykaa.com/

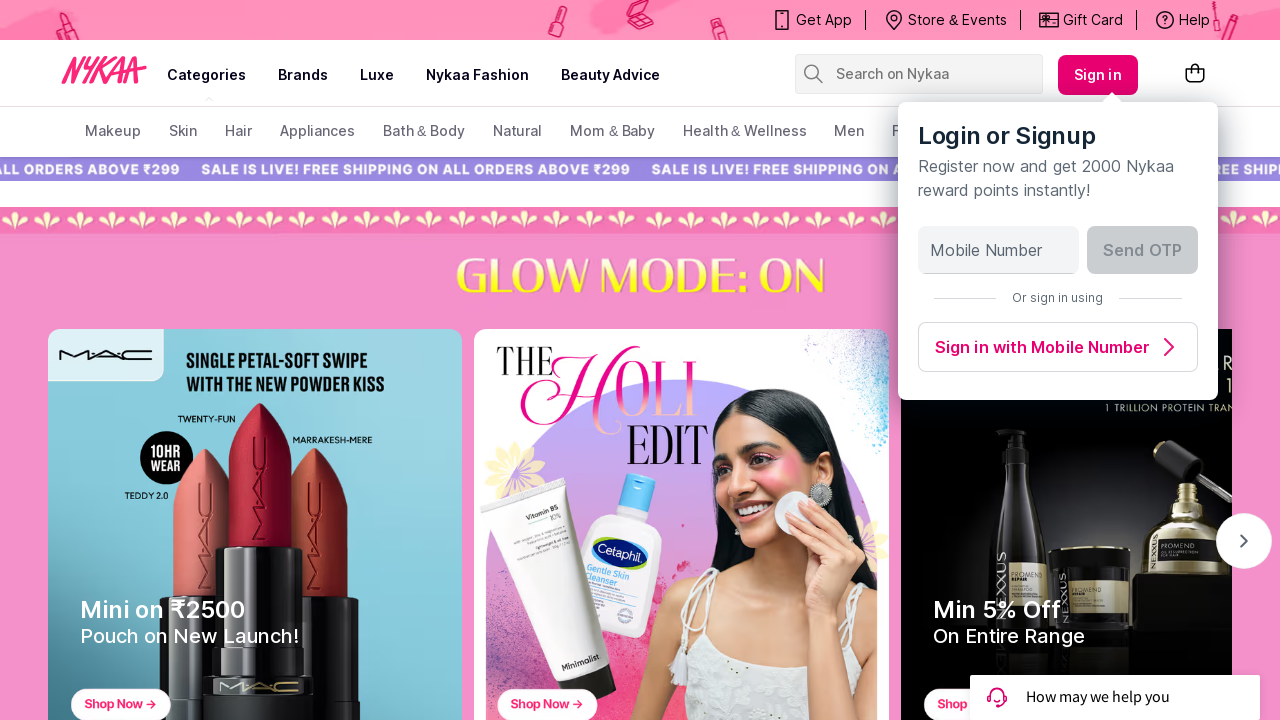

Nykaa homepage loaded successfully (DOM content loaded)
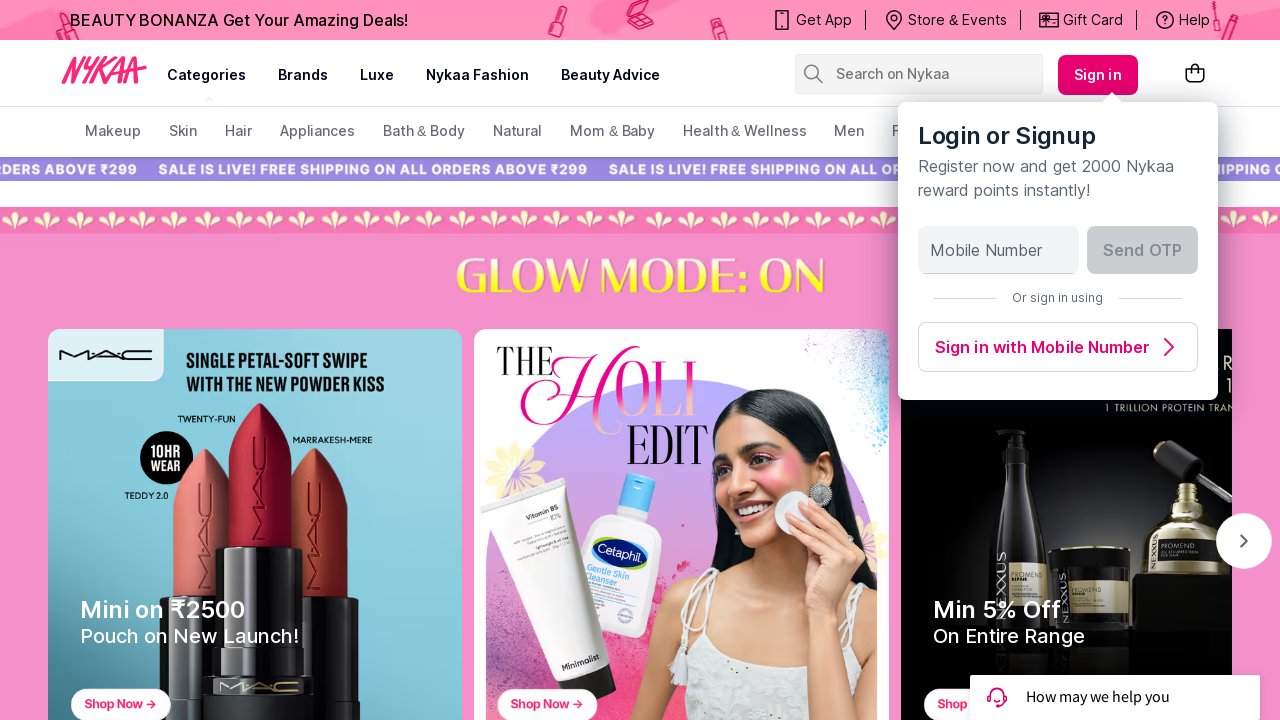

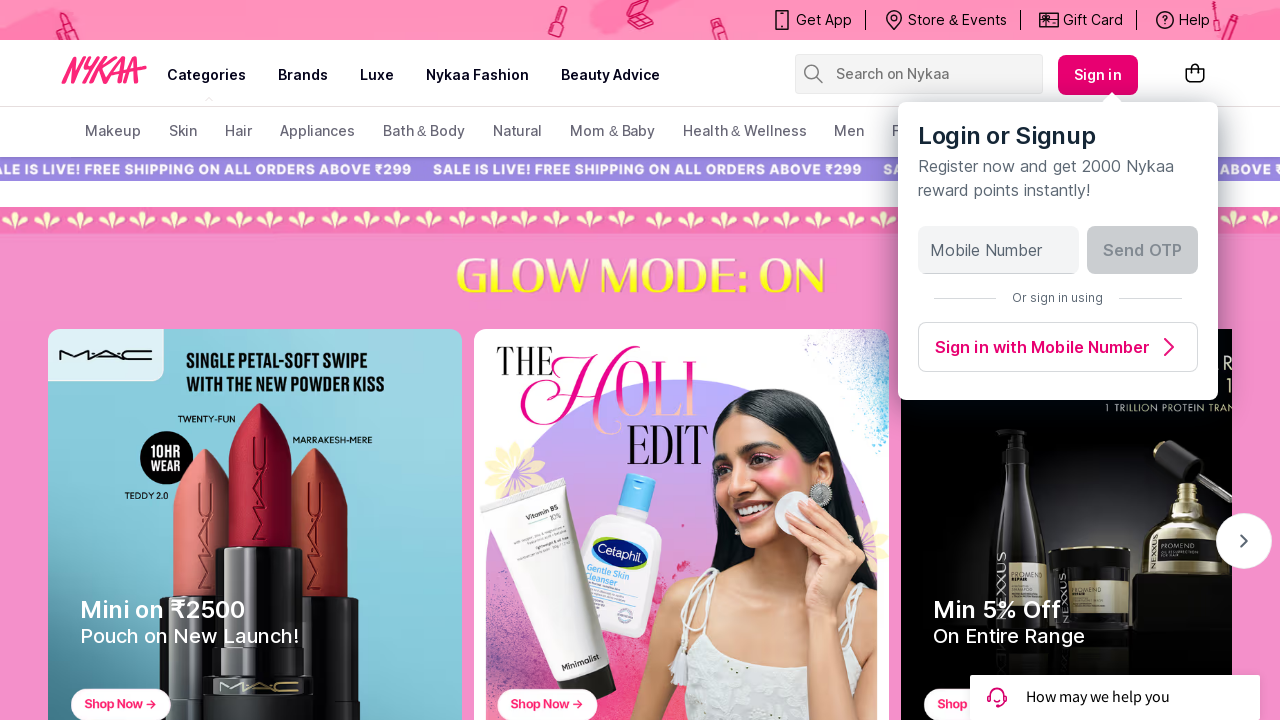